Tests password field with mixed case, special characters, numbers and emojis at length greater than 10

Starting URL: https://buggy.justtestit.org/register

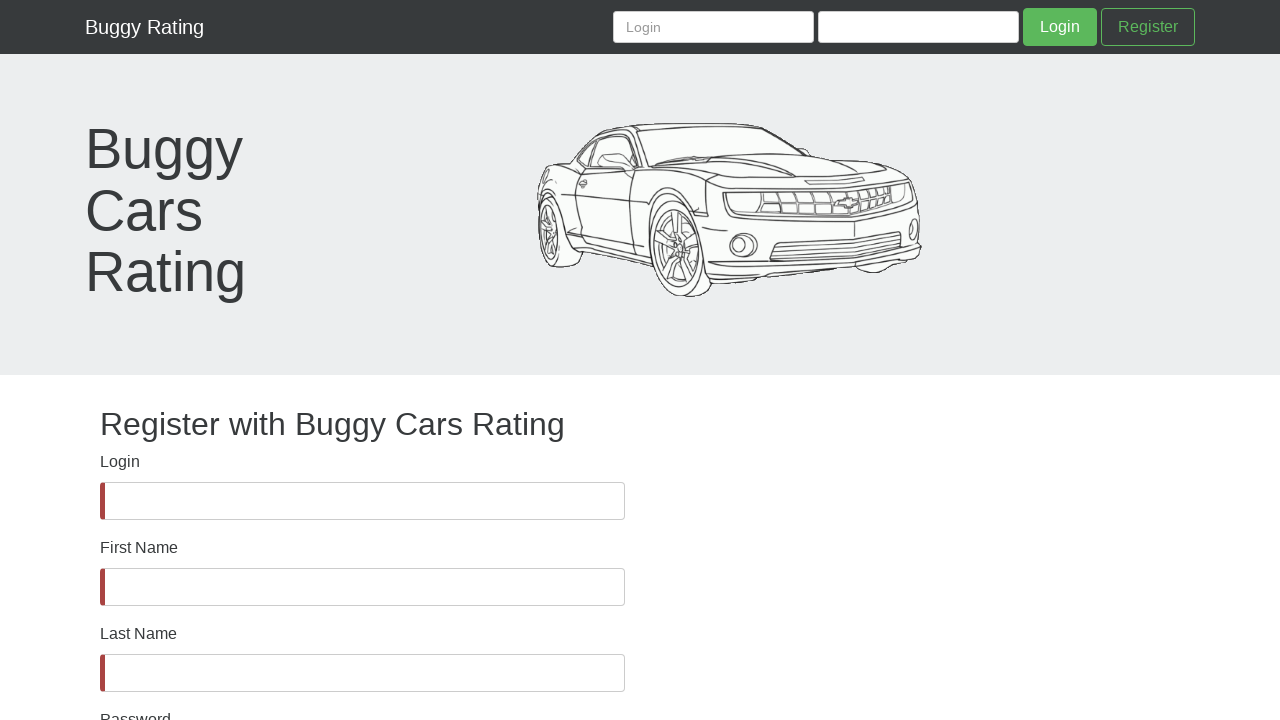

Password field is now visible
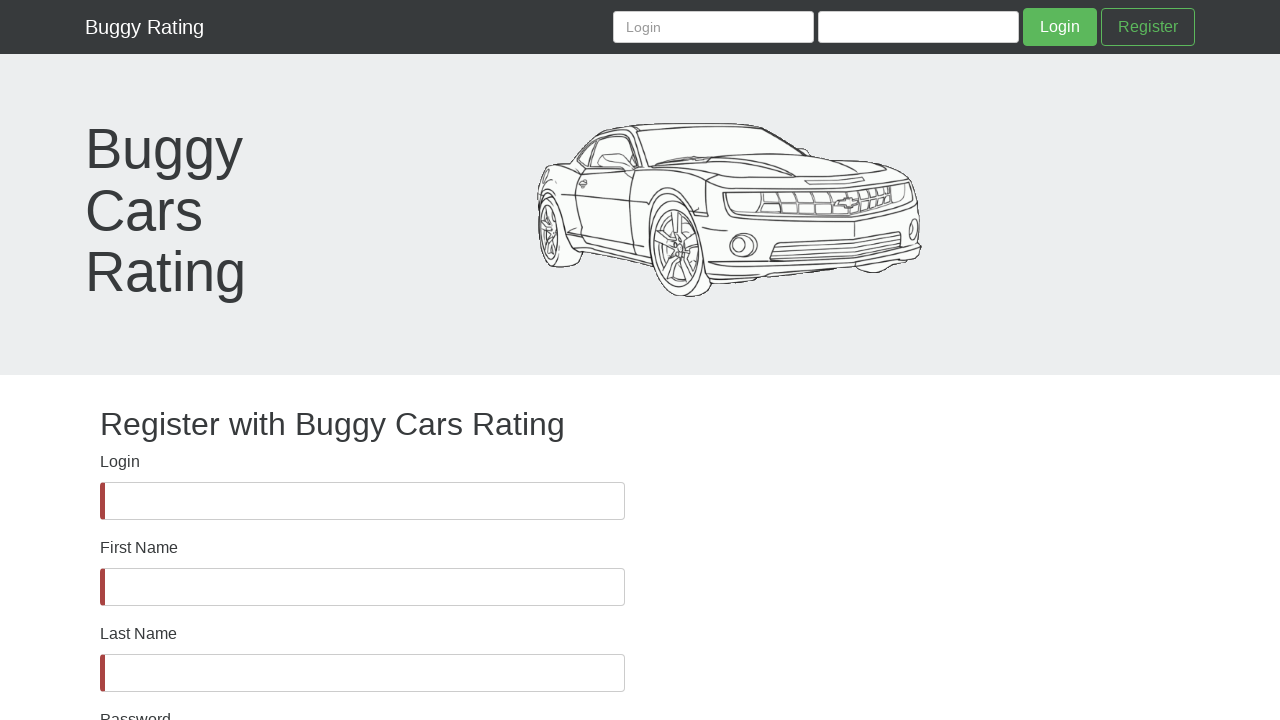

Filled password field with complex password containing small letters, capital letters, special characters, numbers, and emojis (length > 10) on #password
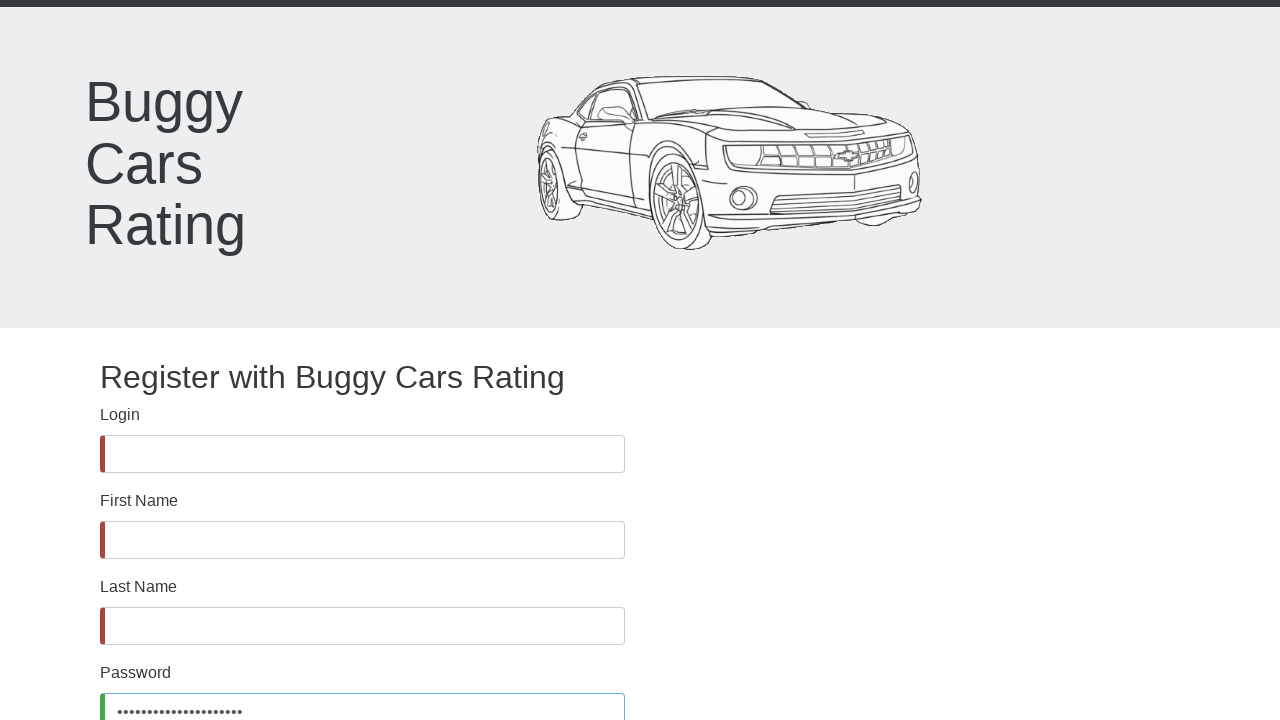

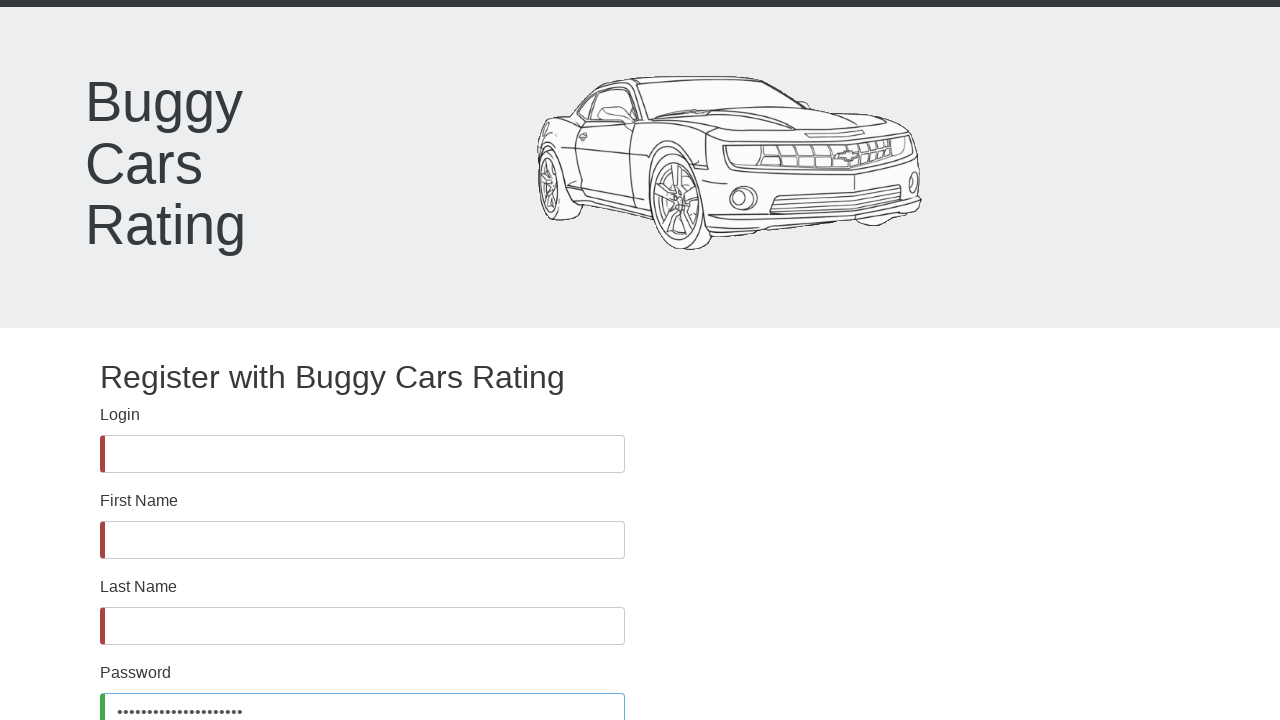